Tests navigation to the Signup/Login page by clicking the corresponding menu item

Starting URL: https://automationexercise.com/

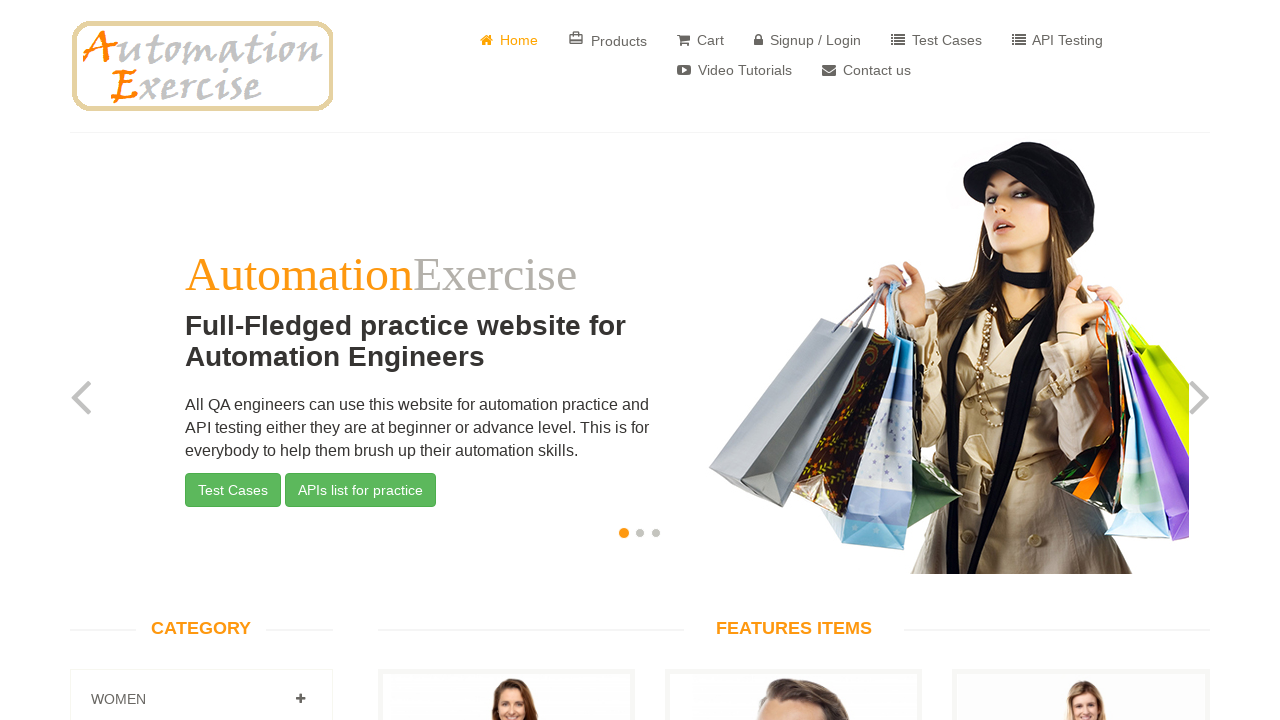

Navigated to https://automationexercise.com/
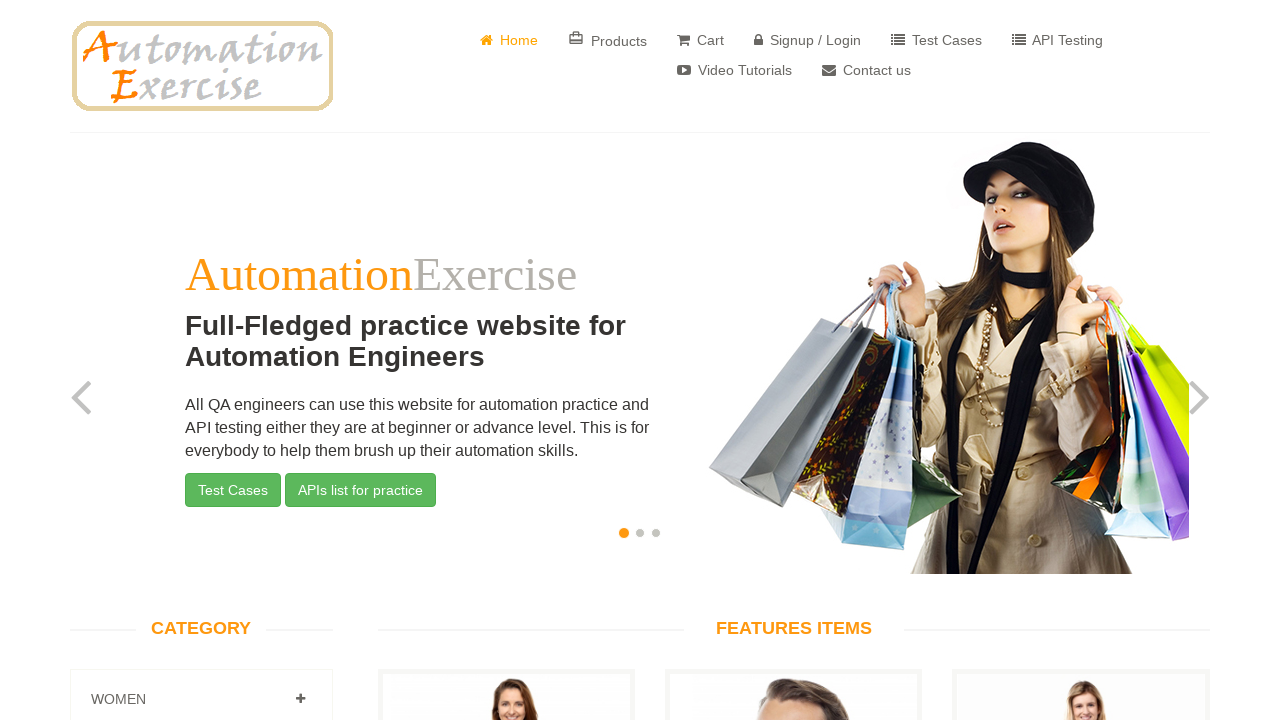

Clicked Signup/Login menu item at (808, 40) on xpath=//*[@id="header"]/div/div/div/div[2]/div/ul/li[4]/a
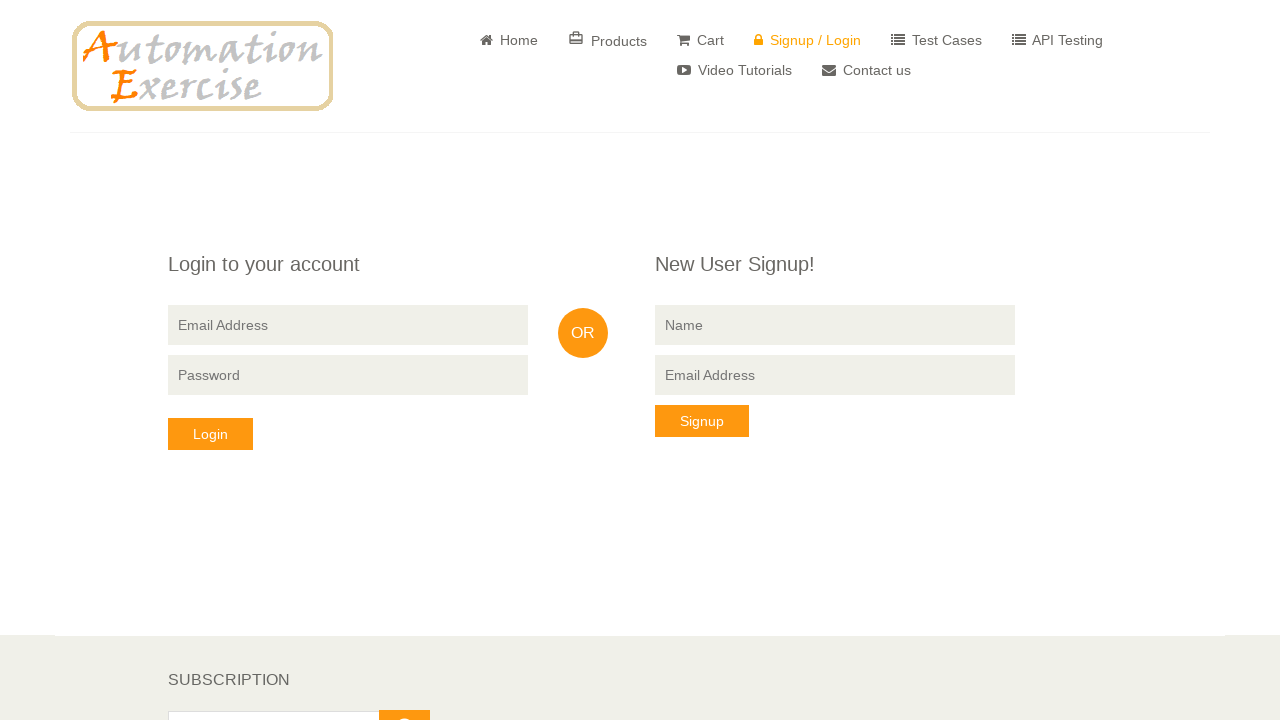

Signup/Login page loaded successfully
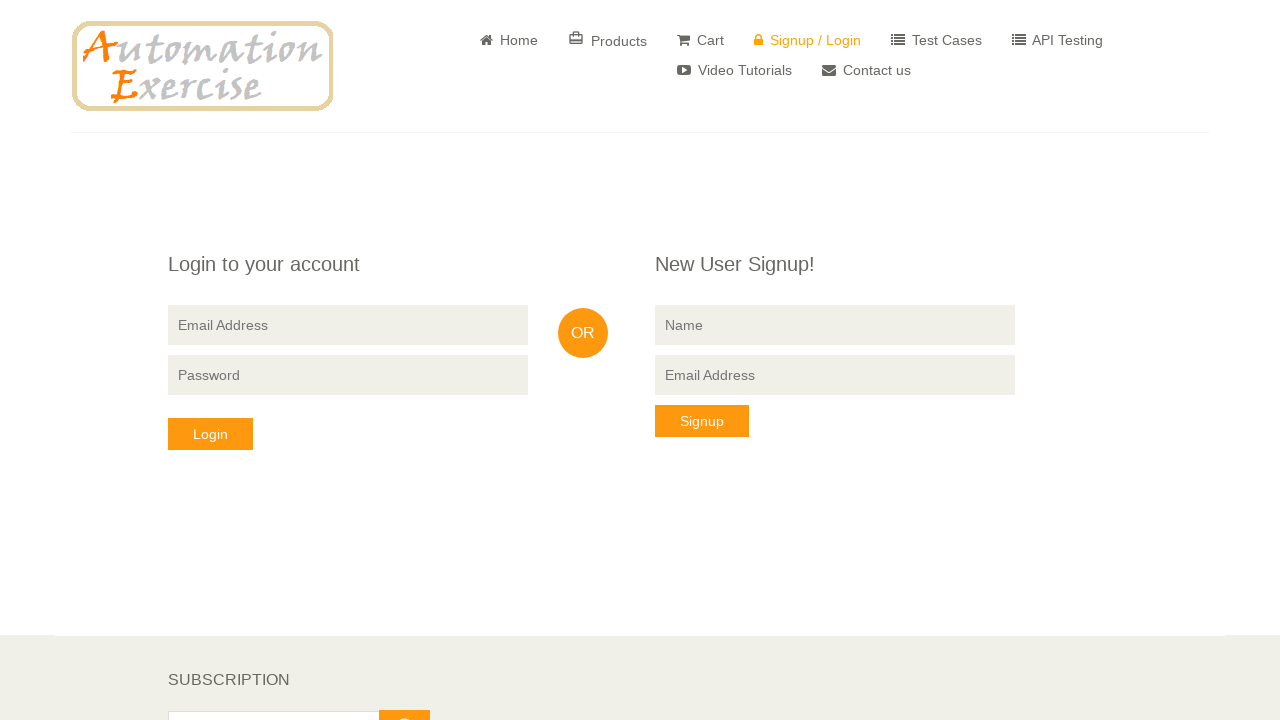

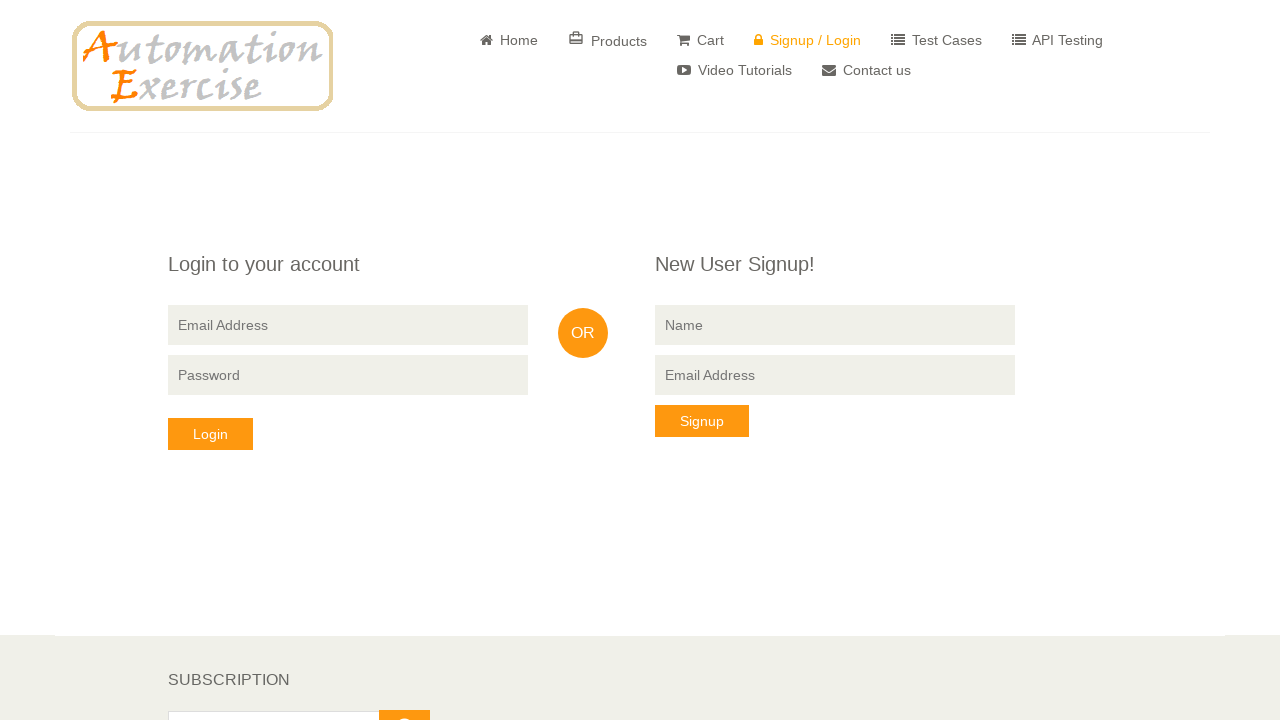